Tests interaction with a web table on an automation practice page by locating the table, verifying its structure (rows and columns), and accessing specific cell elements.

Starting URL: https://rahulshettyacademy.com/AutomationPractice/

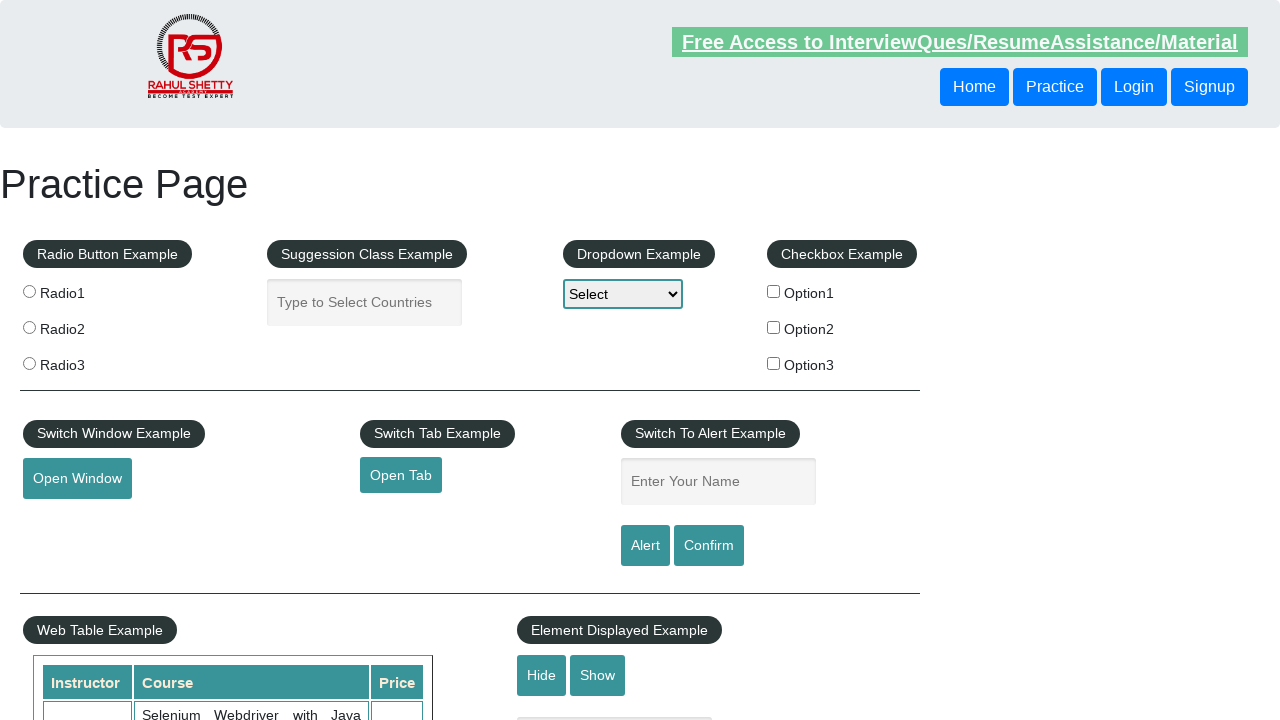

Waited for product table to be visible
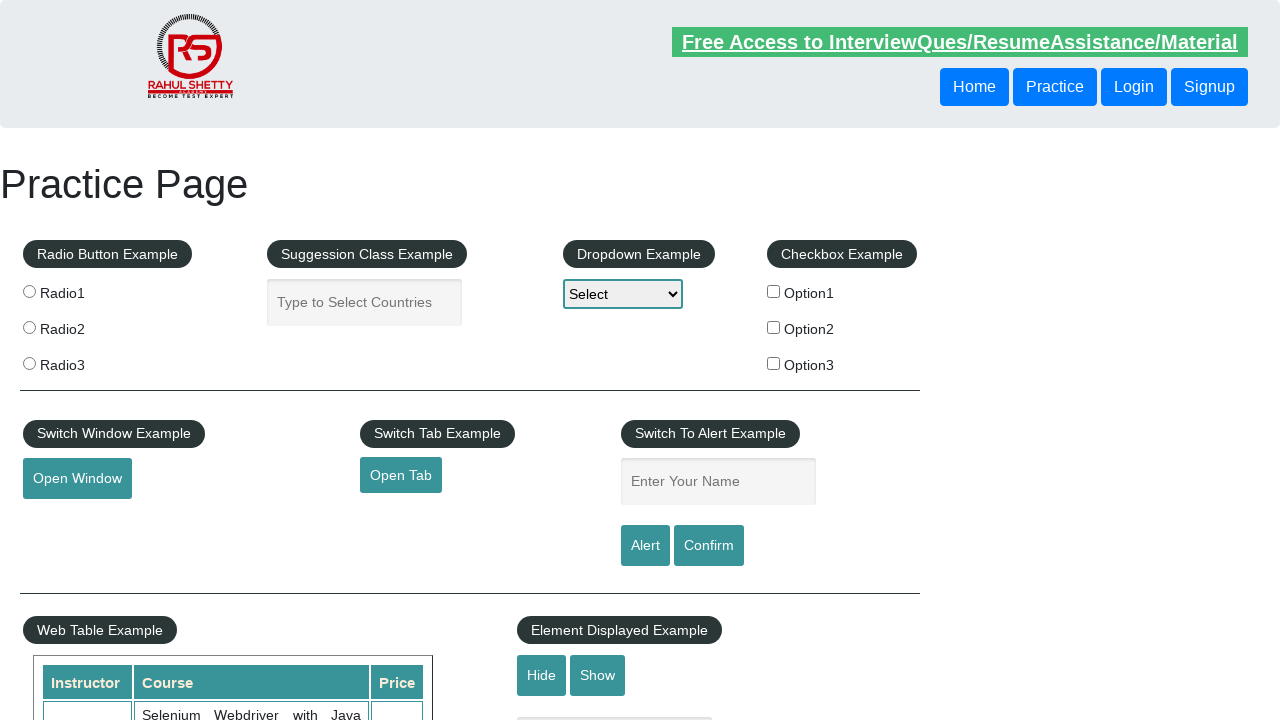

Located the product table element
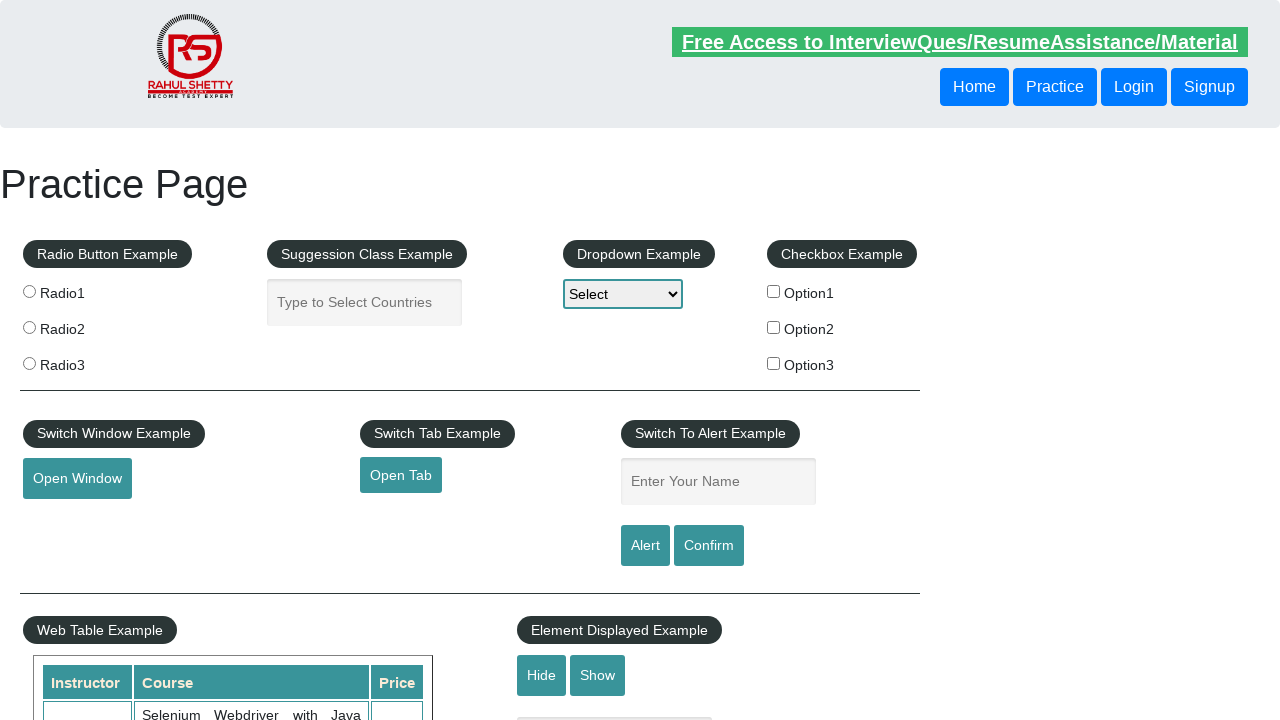

Verified table rows exist in the product table
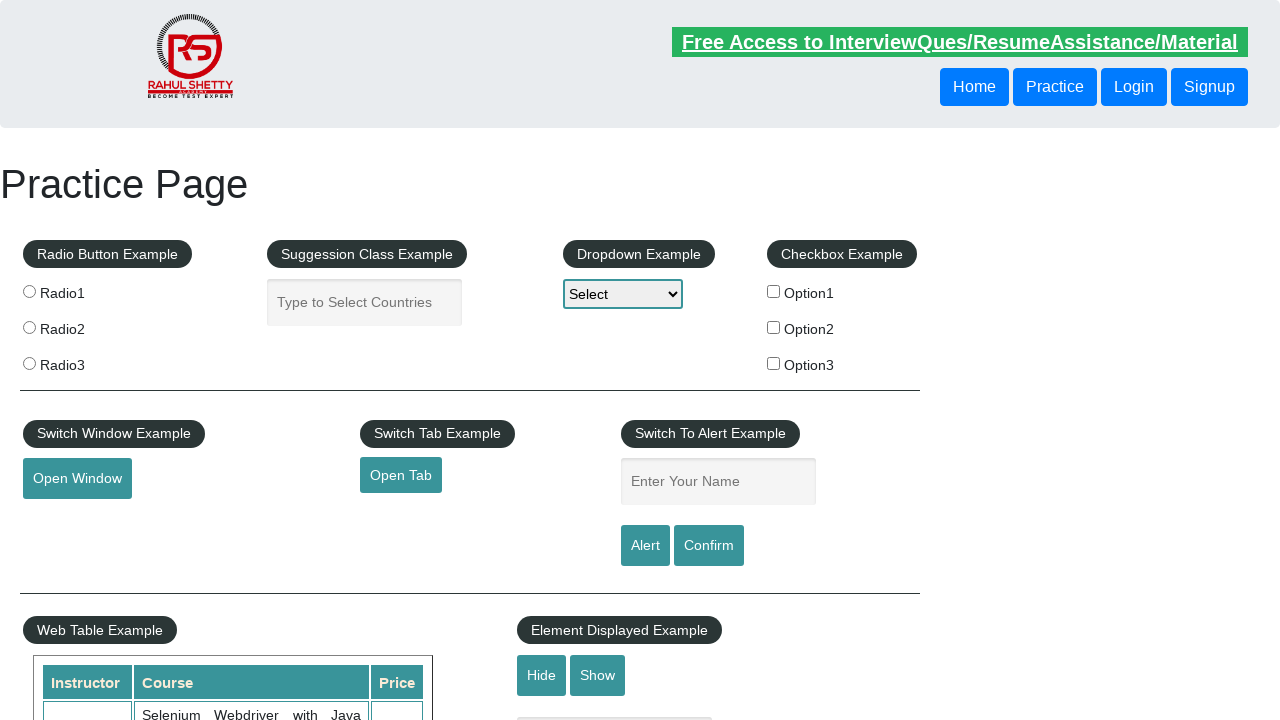

Verified table headers exist in the first row
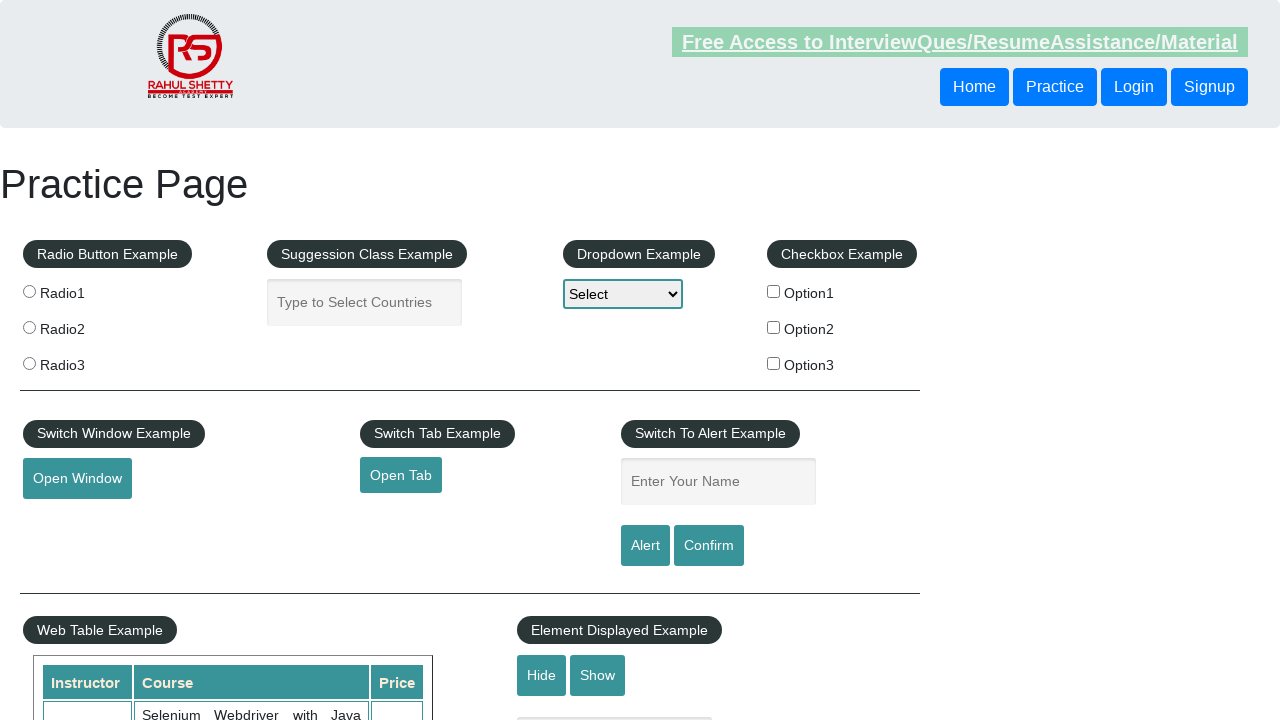

Located cells in the third row of the table
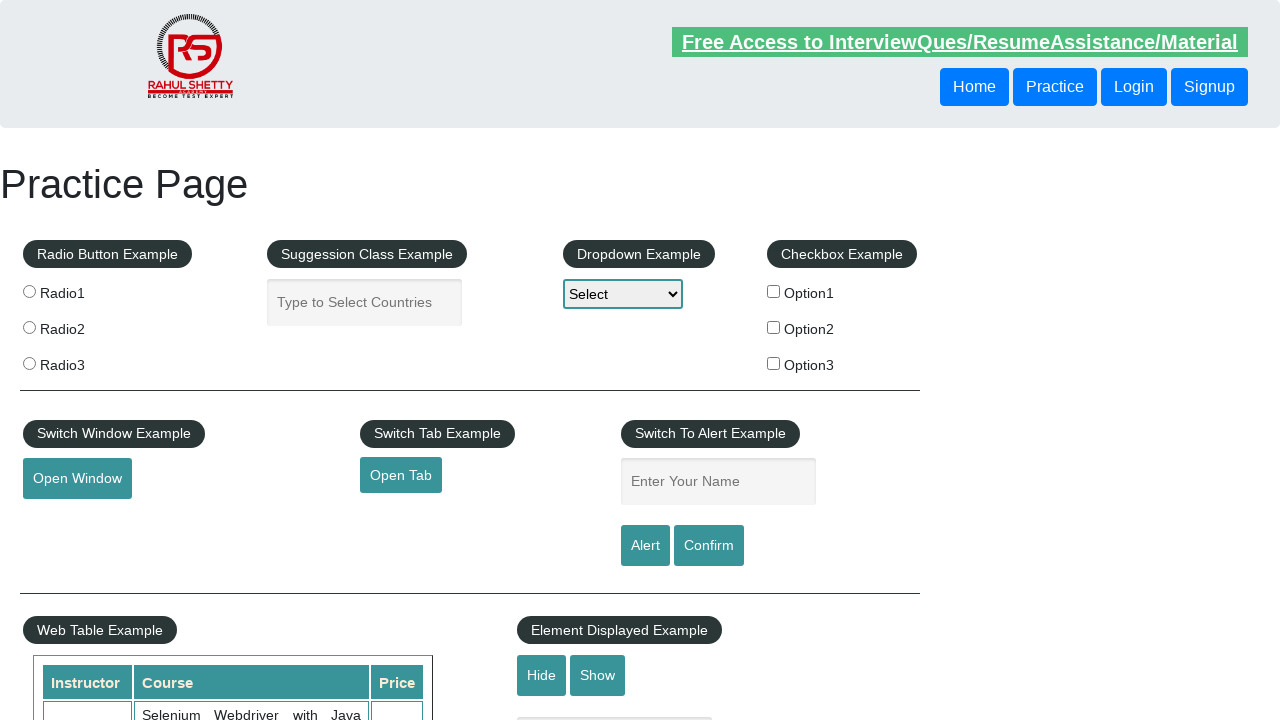

Verified access to first cell in the third row
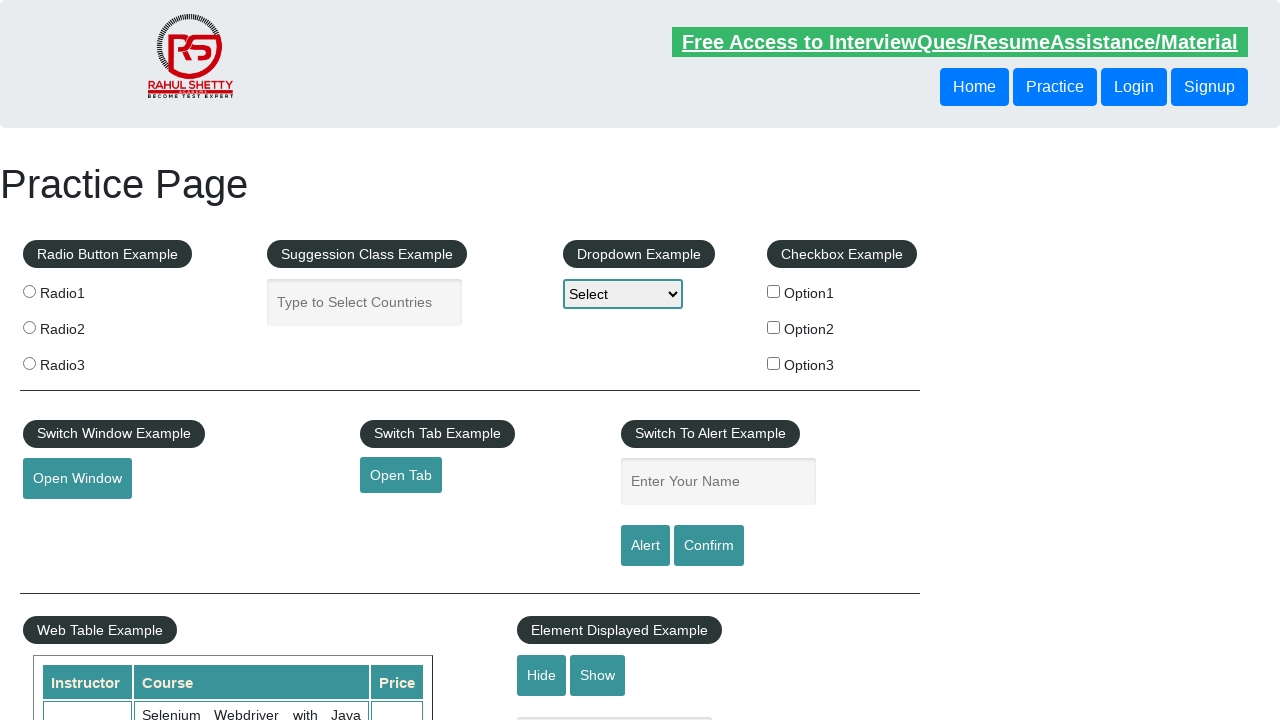

Verified access to second cell in the third row
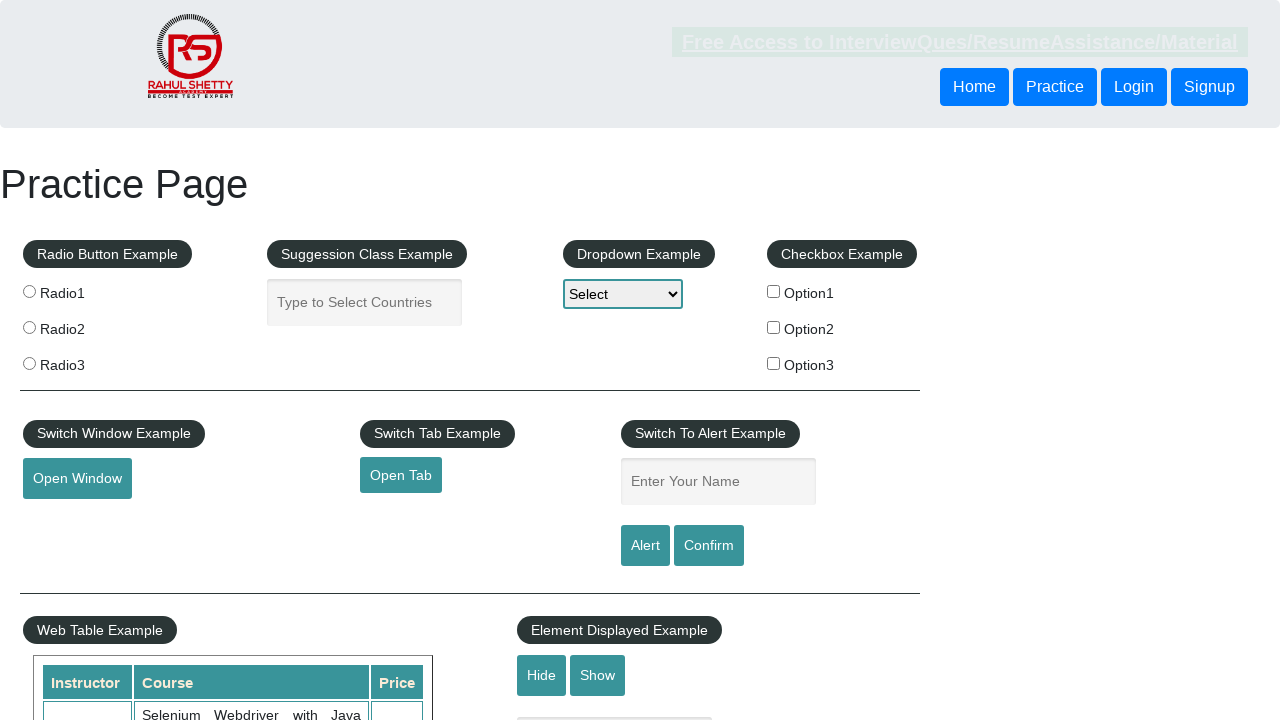

Verified access to third cell in the third row
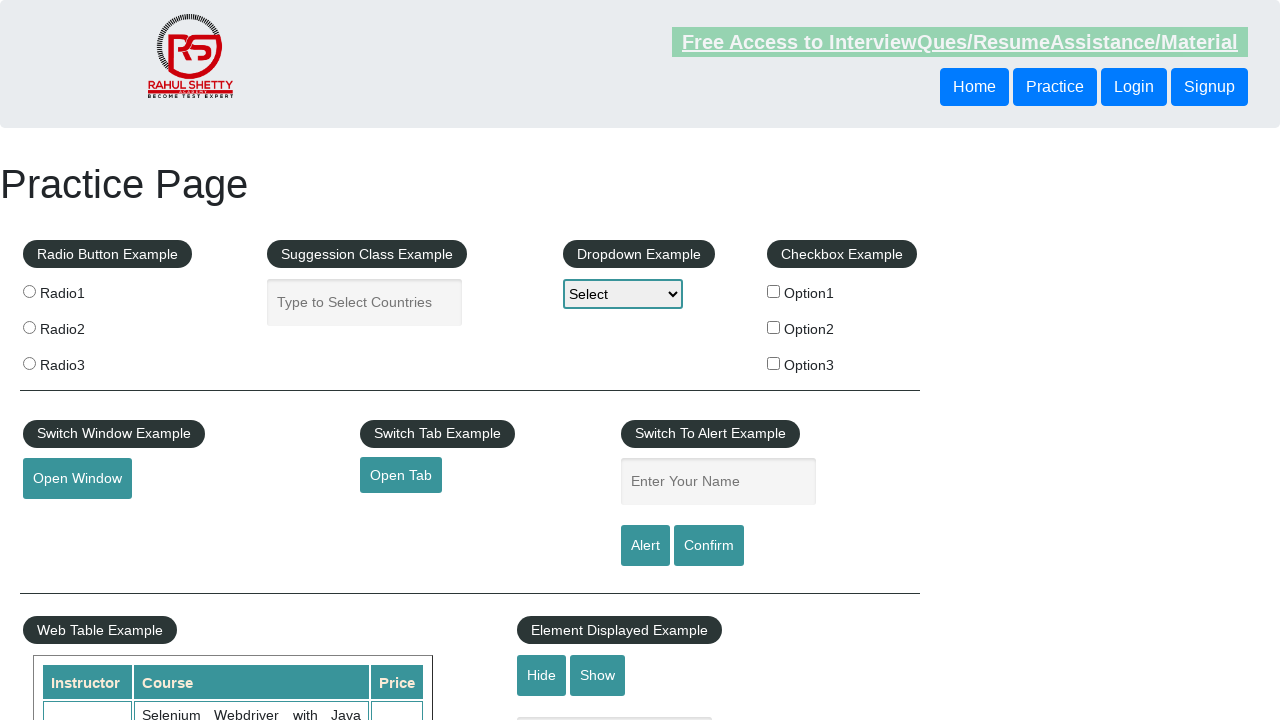

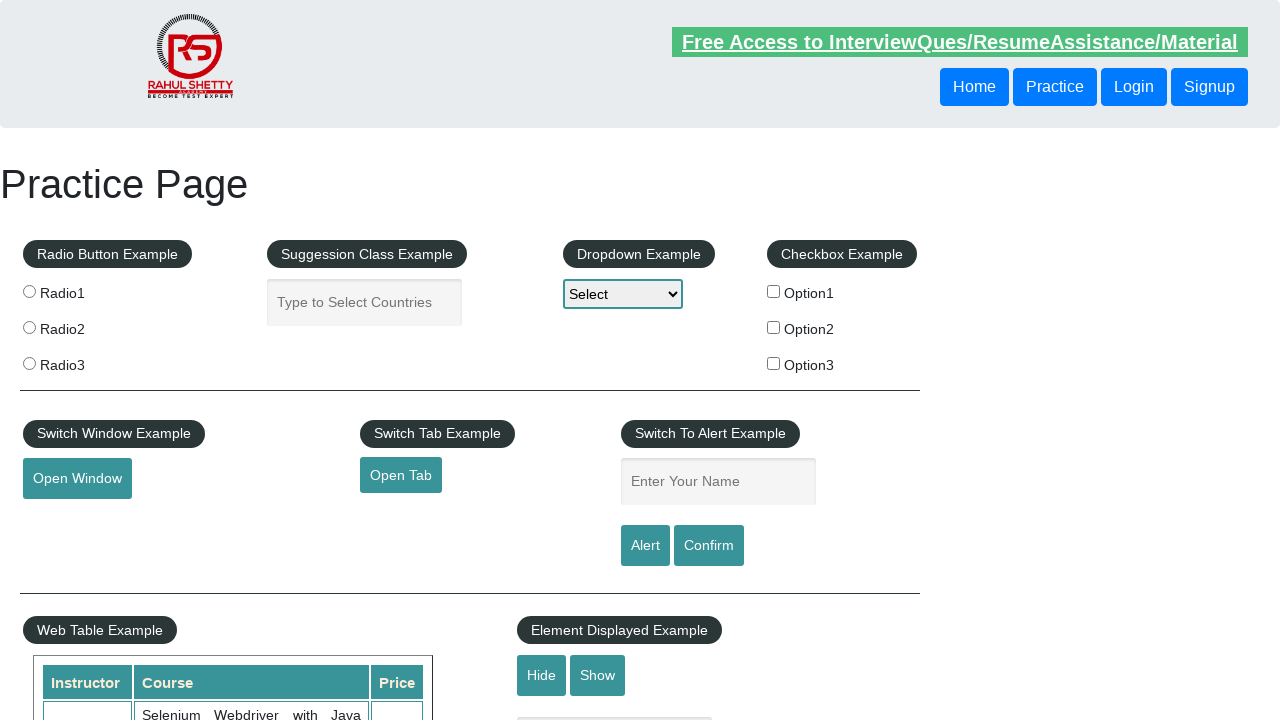